Tests the dependent dropdown functionality on Ecuador's postal code website by selecting a province and then a canton

Starting URL: https://www.codigopostal.gob.ec/

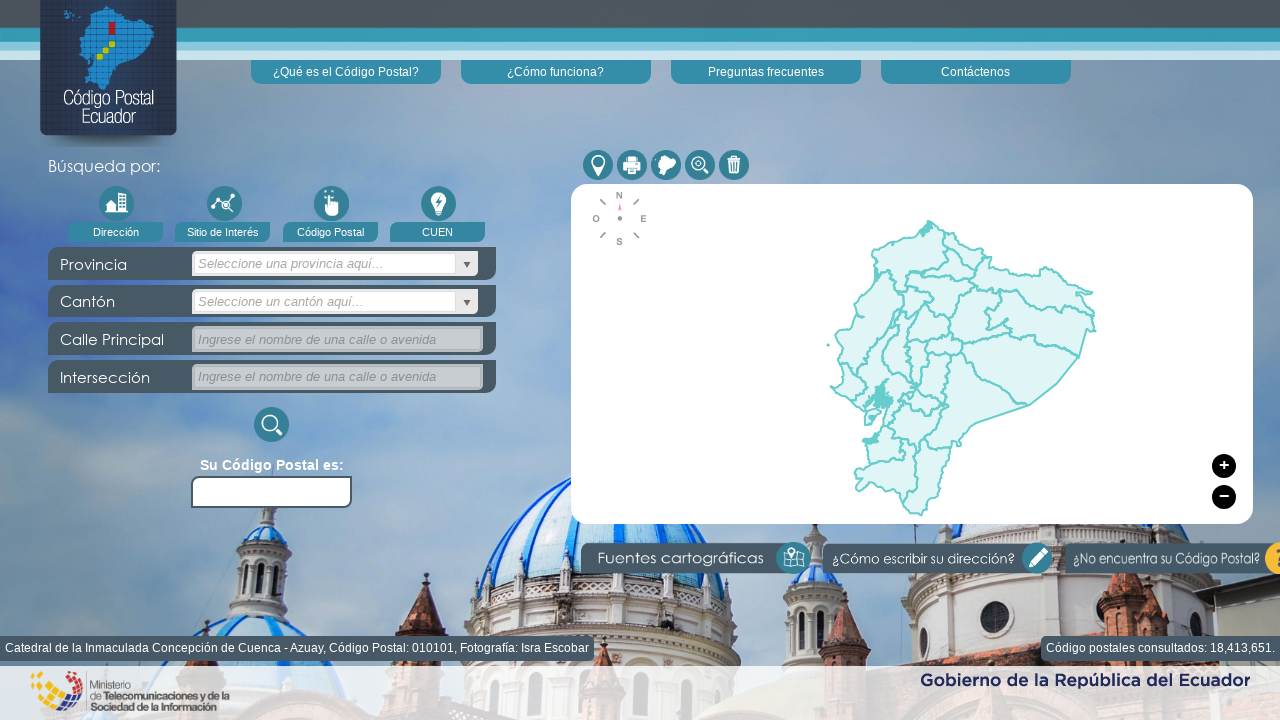

Clicked on the province dropdown at (467, 265) on xpath=/html/body/div[1]/section/div[4]/article[1]/div[1]/div[1]/div/p[1]/span/sp
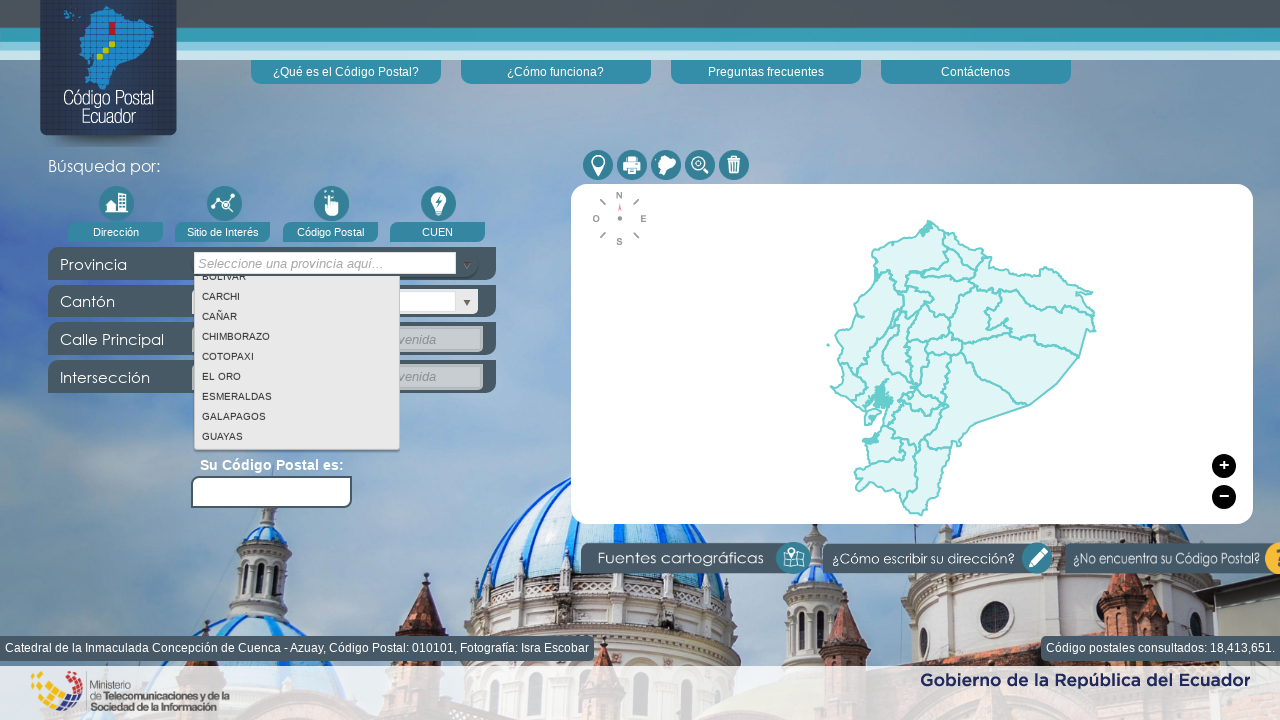

Waited 3 seconds for province dropdown to open
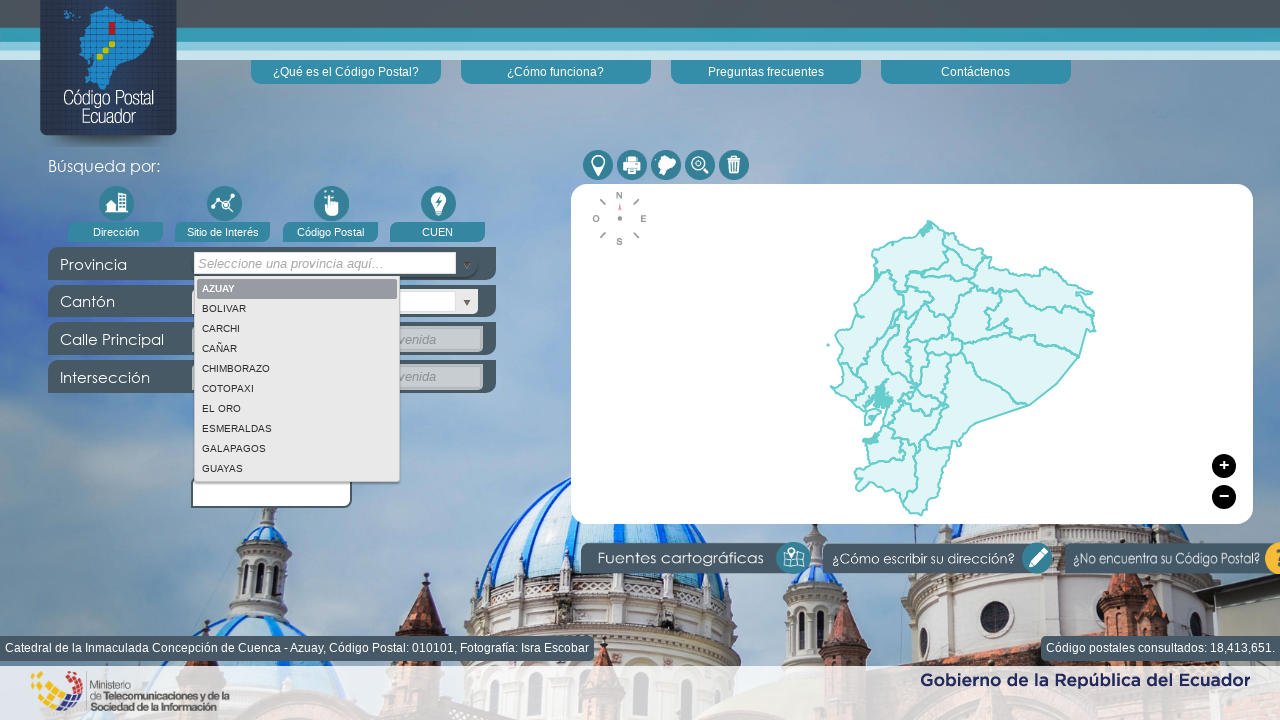

Selected province from dropdown (19th option) at (297, 379) on xpath=/html/body/div[5]/div/ul/li[19]
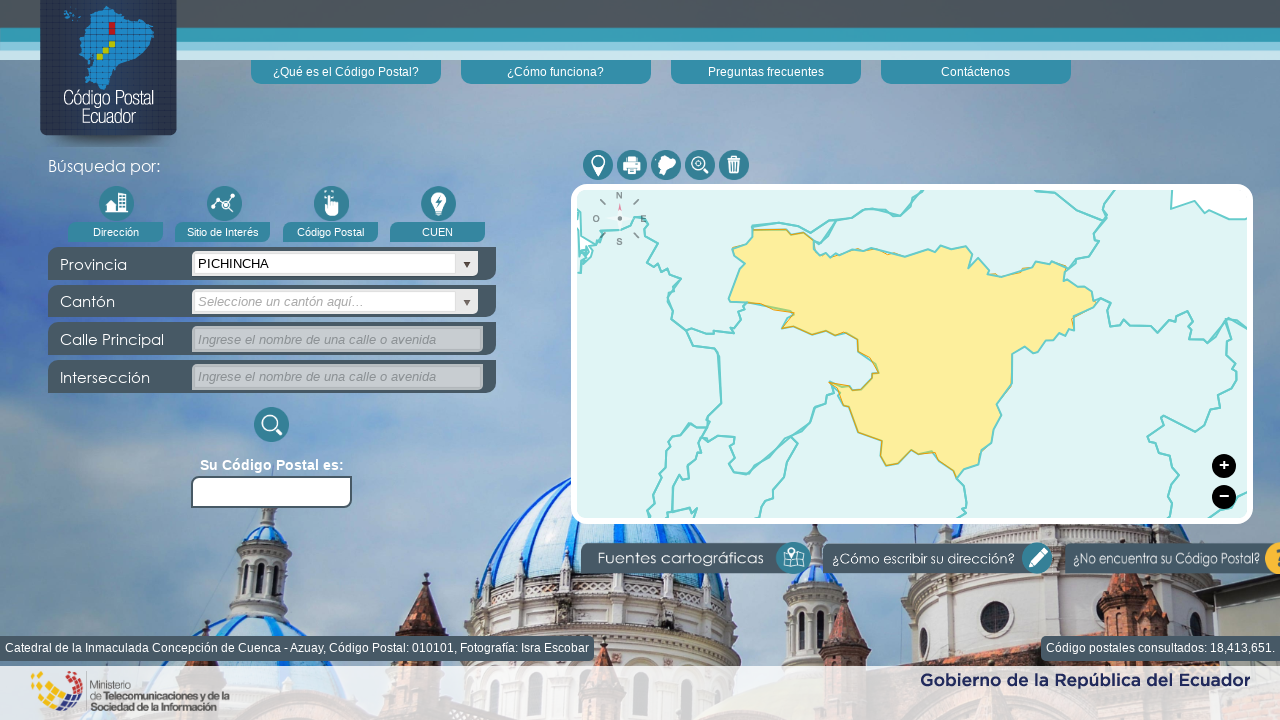

Waited 3 seconds for canton dropdown to become available
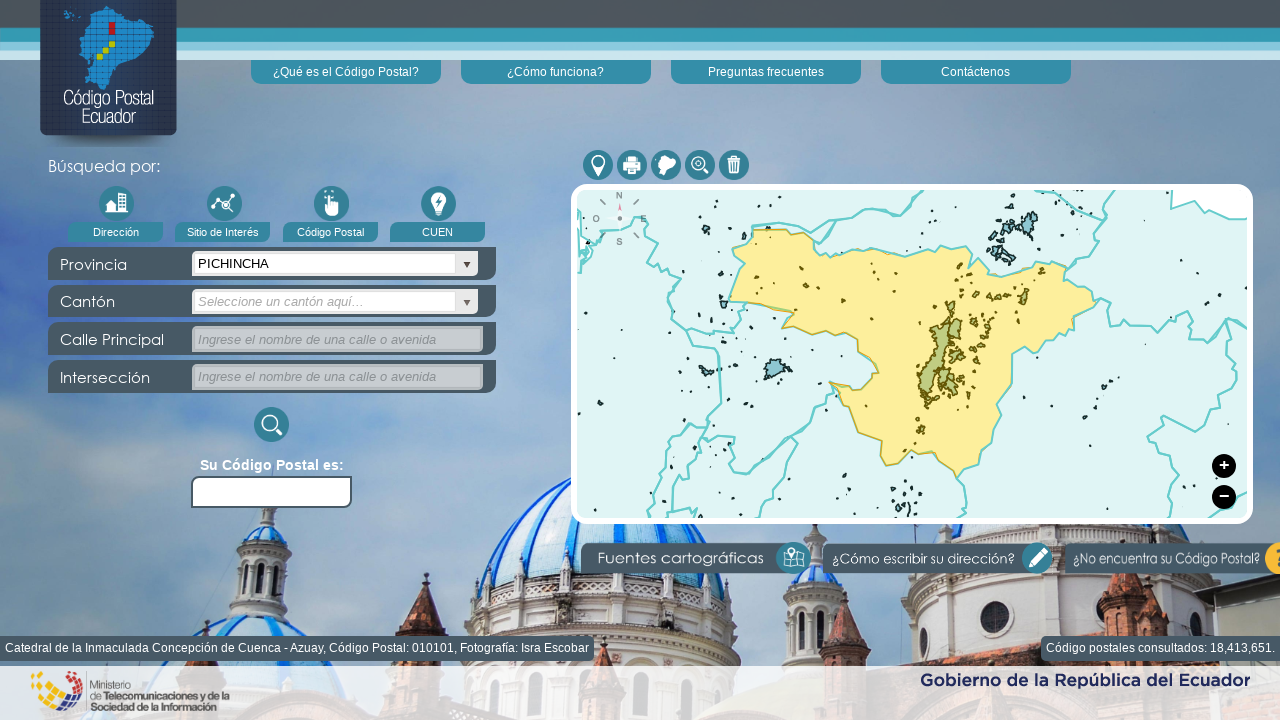

Clicked on the canton dropdown (dependent selection) at (467, 303) on xpath=/html/body/div[1]/section/div[4]/article[1]/div[1]/div[1]/div/p[2]/span/sp
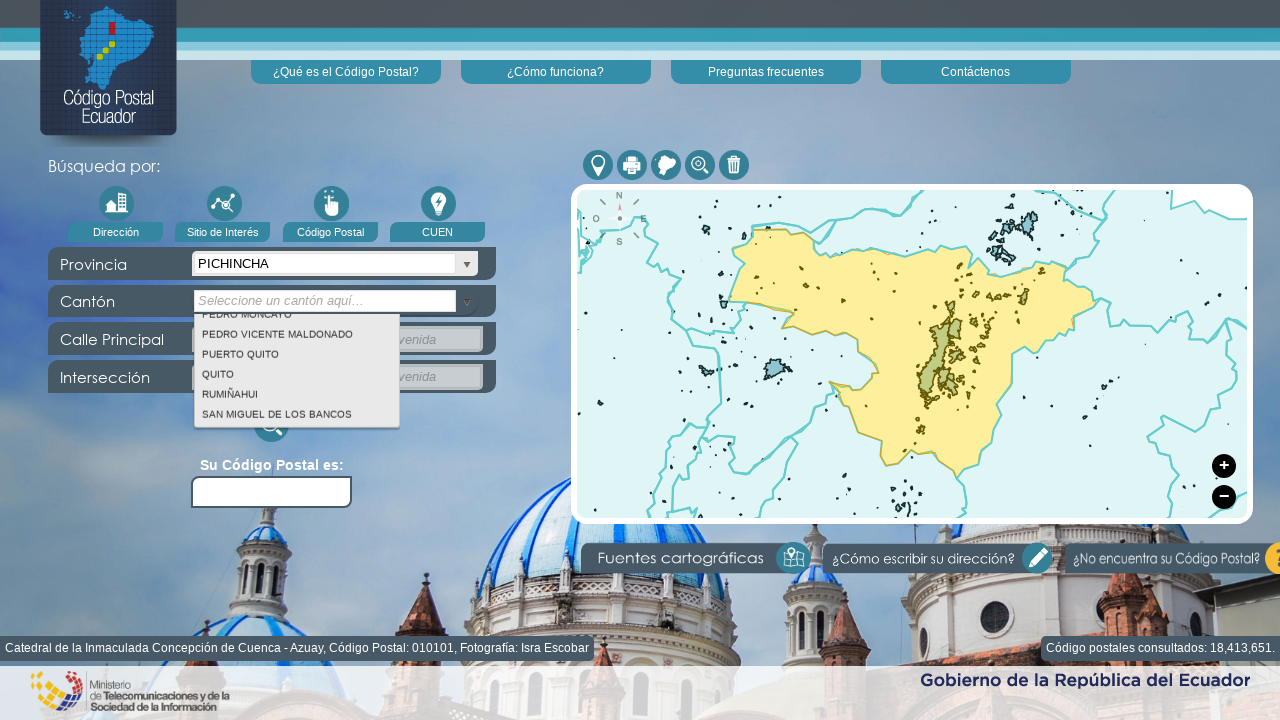

Waited 3 seconds for canton dropdown to open
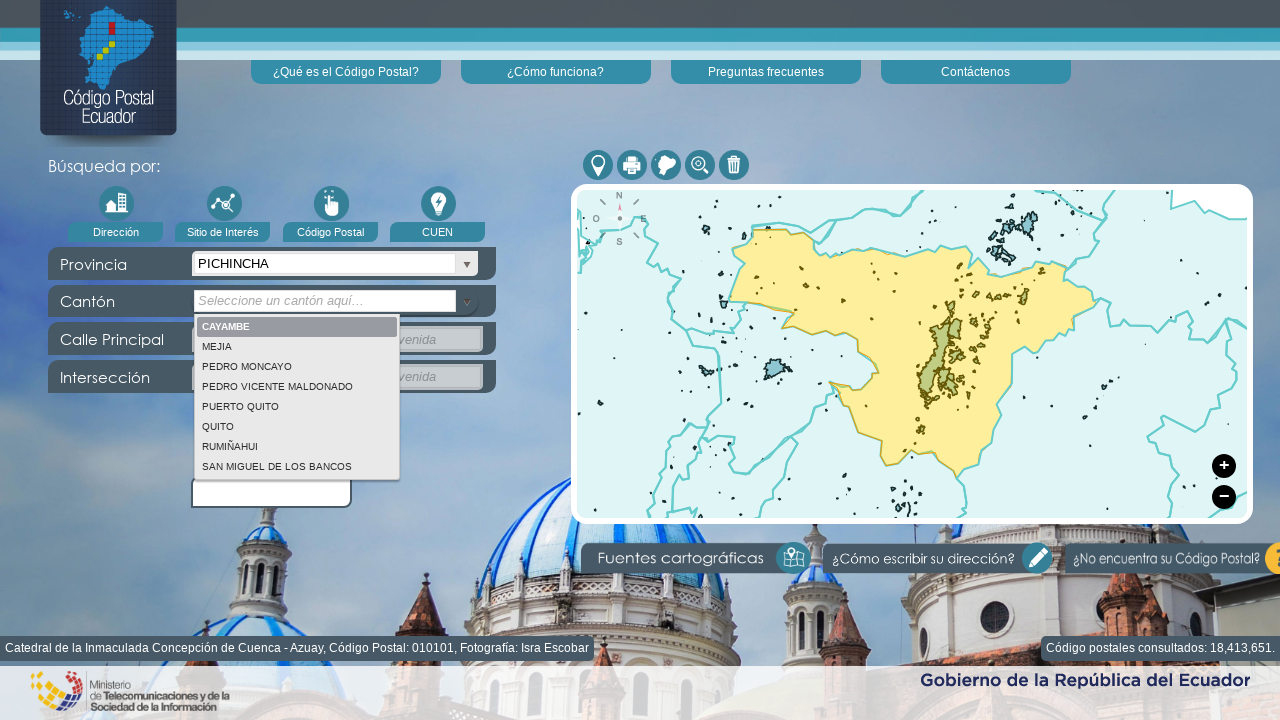

Selected canton from dropdown (6th option) at (297, 427) on xpath=/html/body/div[13]/div/ul/li[6]
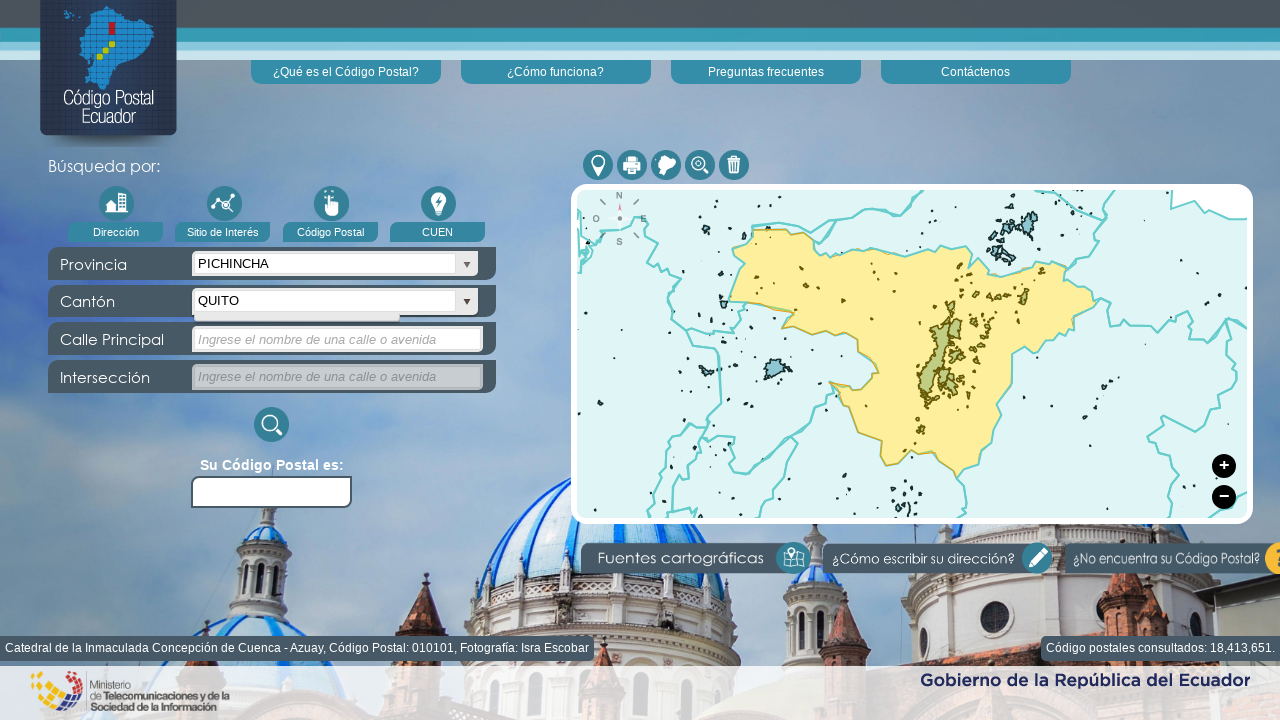

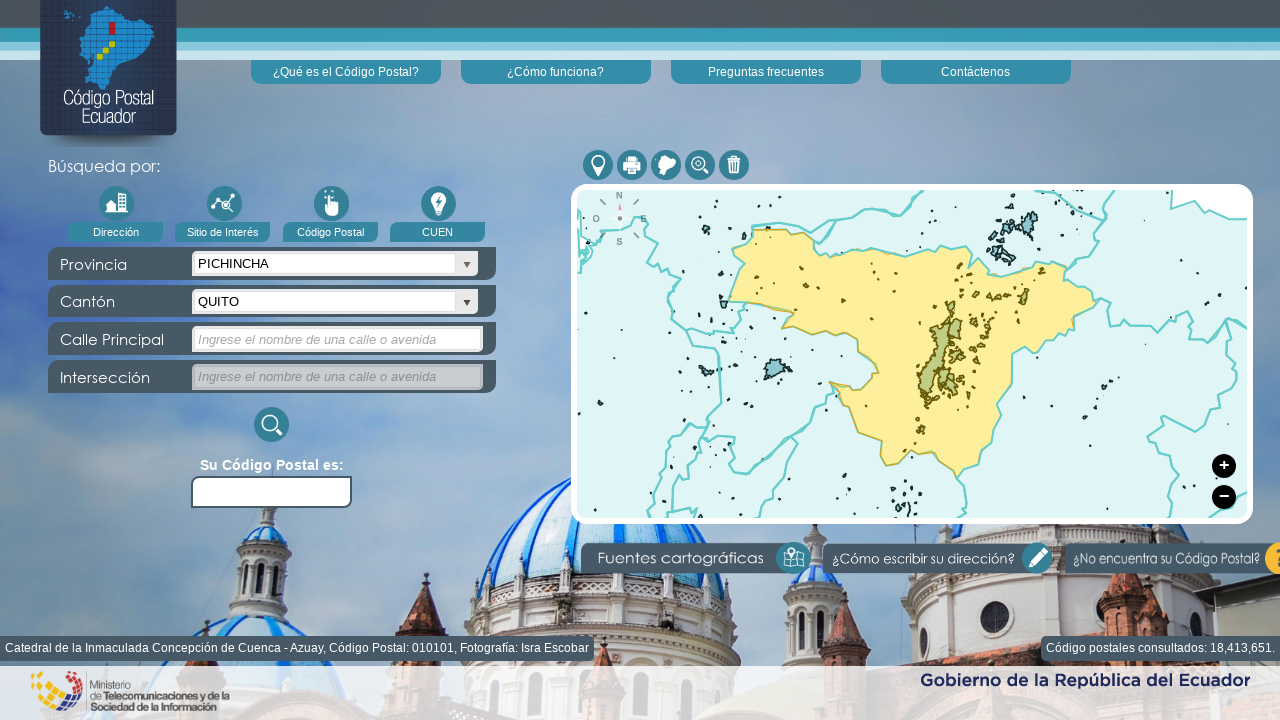